Tests AJIO's search and filter functionality by searching for bags, applying gender and category filters, and verifying that results are displayed

Starting URL: https://www.ajio.com/

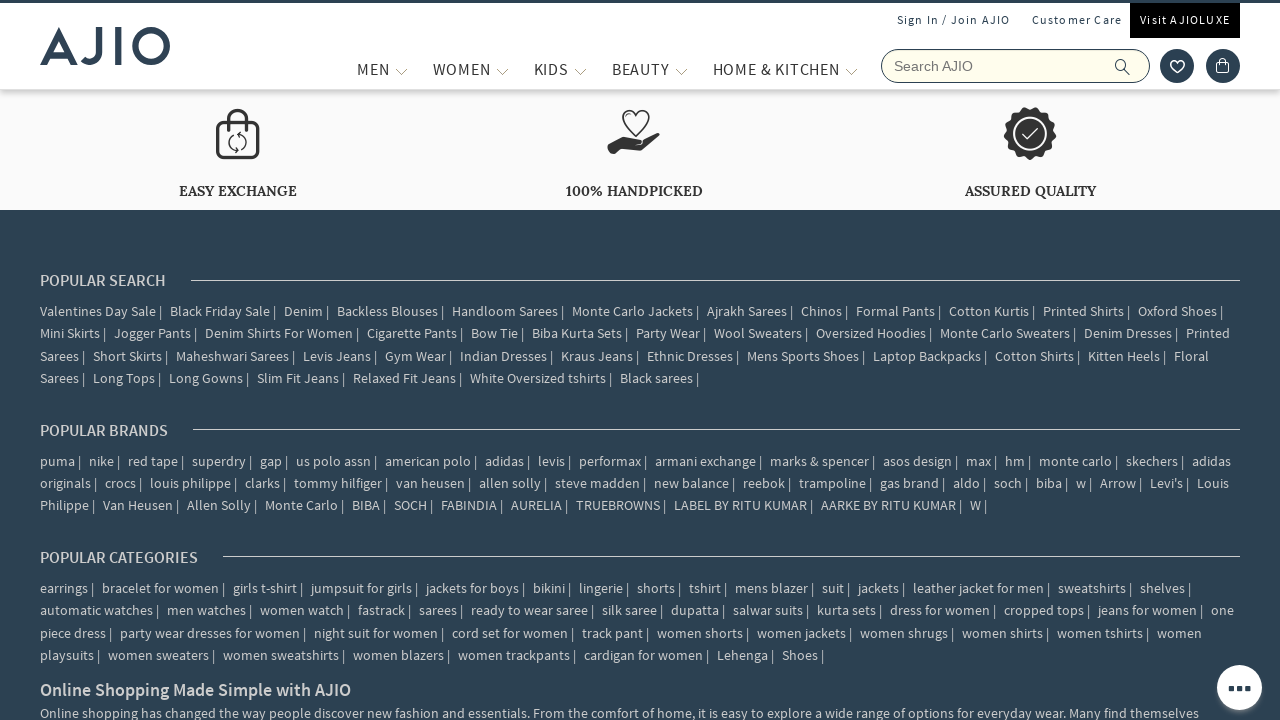

Filled search field with 'bags' on input[name='searchVal']
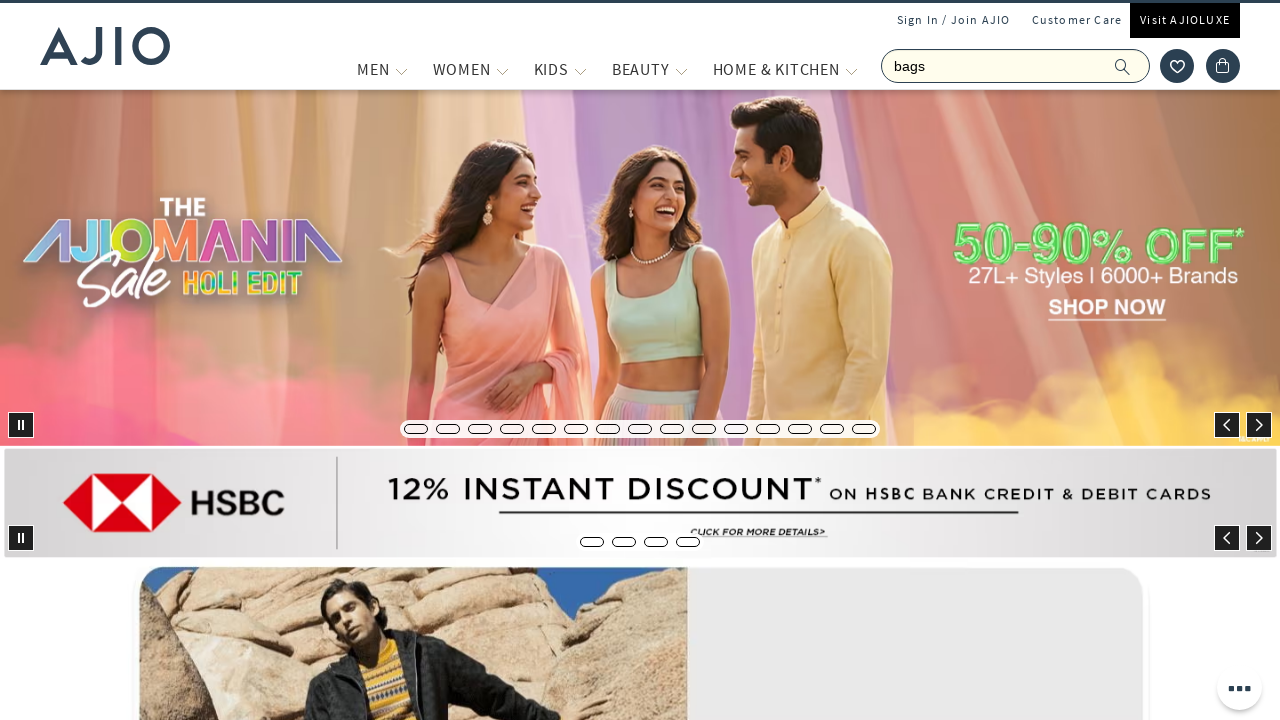

Pressed Enter to search for bags on input[name='searchVal']
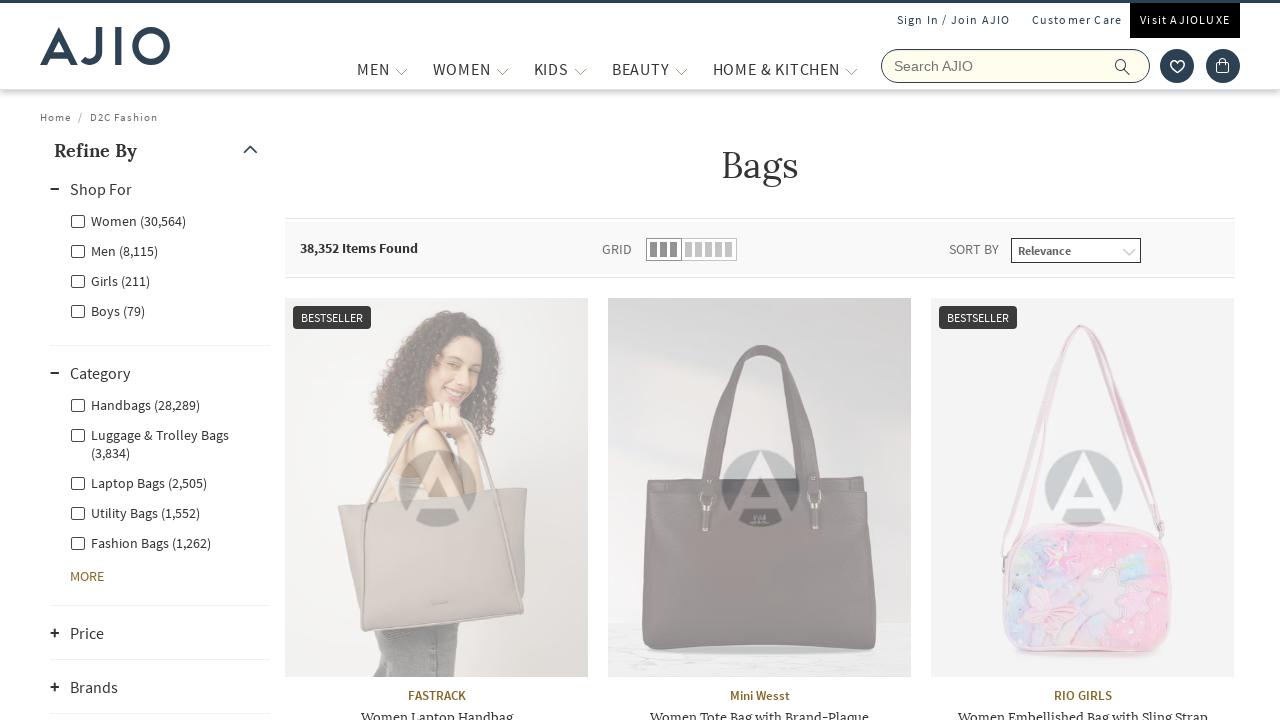

Waited for search results to load
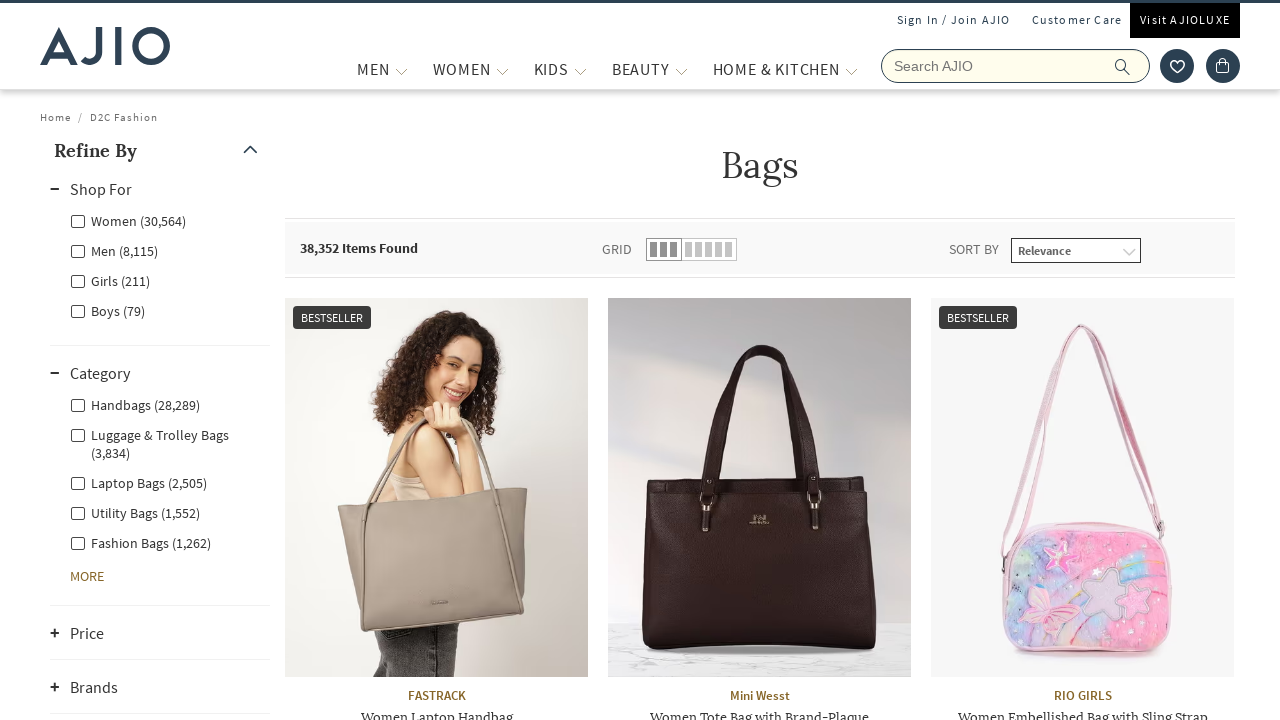

Clicked on Men gender filter at (114, 250) on xpath=//label[@for='Men']
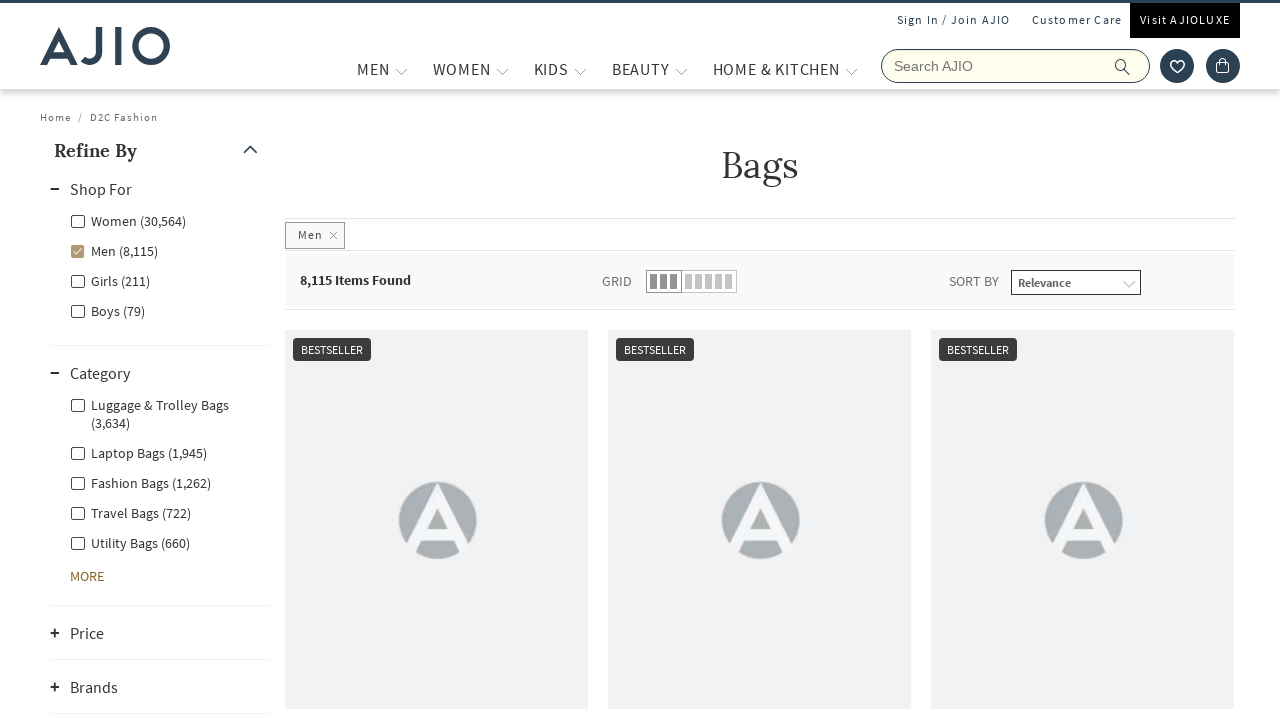

Waited for Men filter to be applied
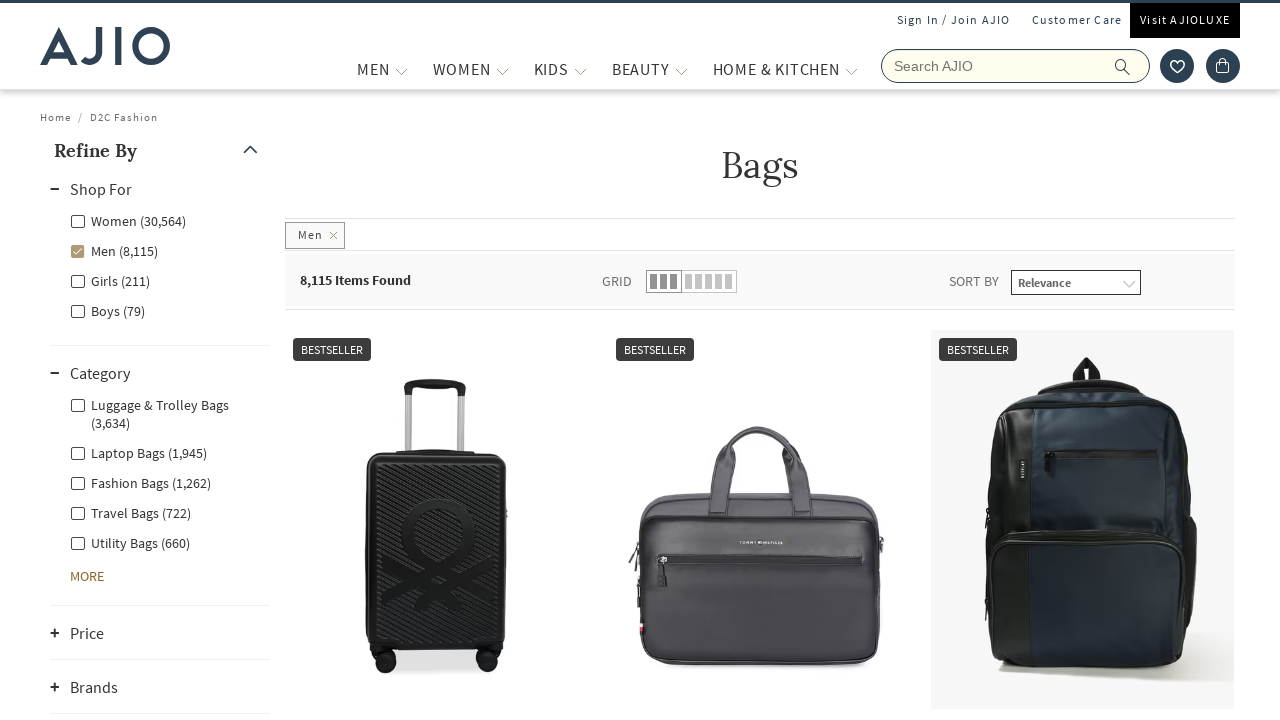

Clicked on Men - Fashion Bags category filter at (140, 482) on xpath=//label[@for='Men - Fashion Bags']
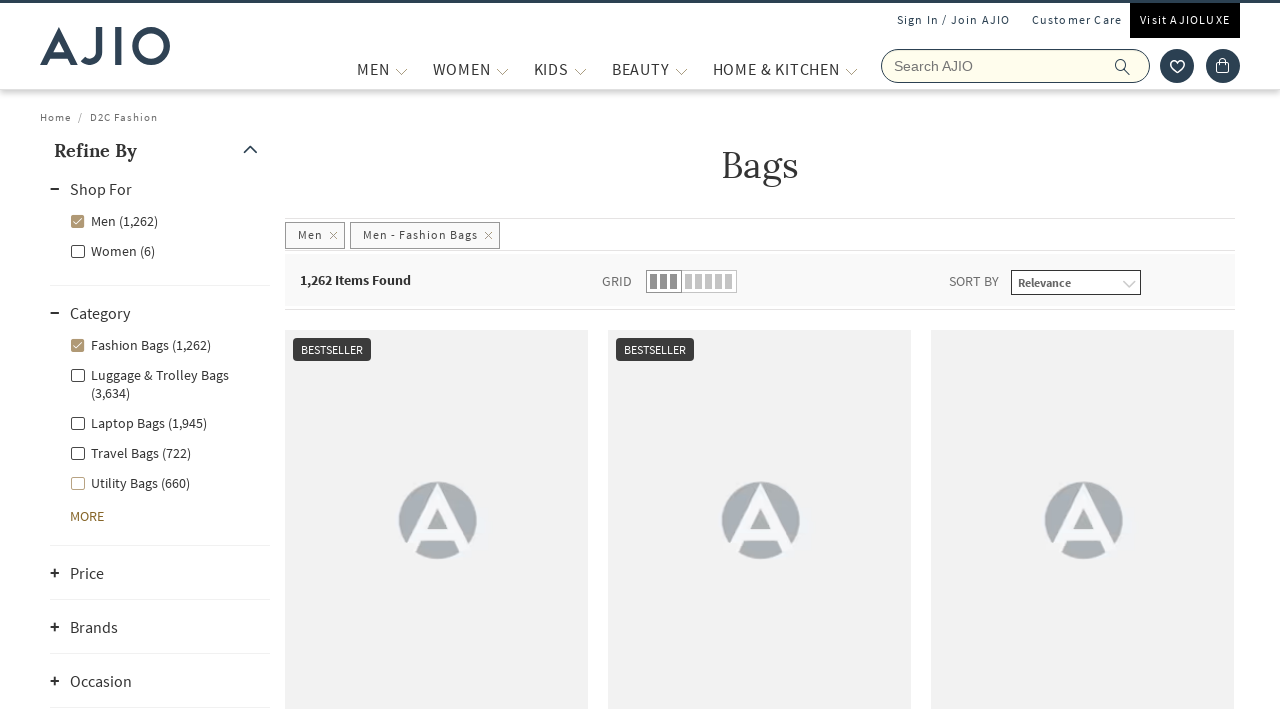

Waited for Men - Fashion Bags filter to be applied
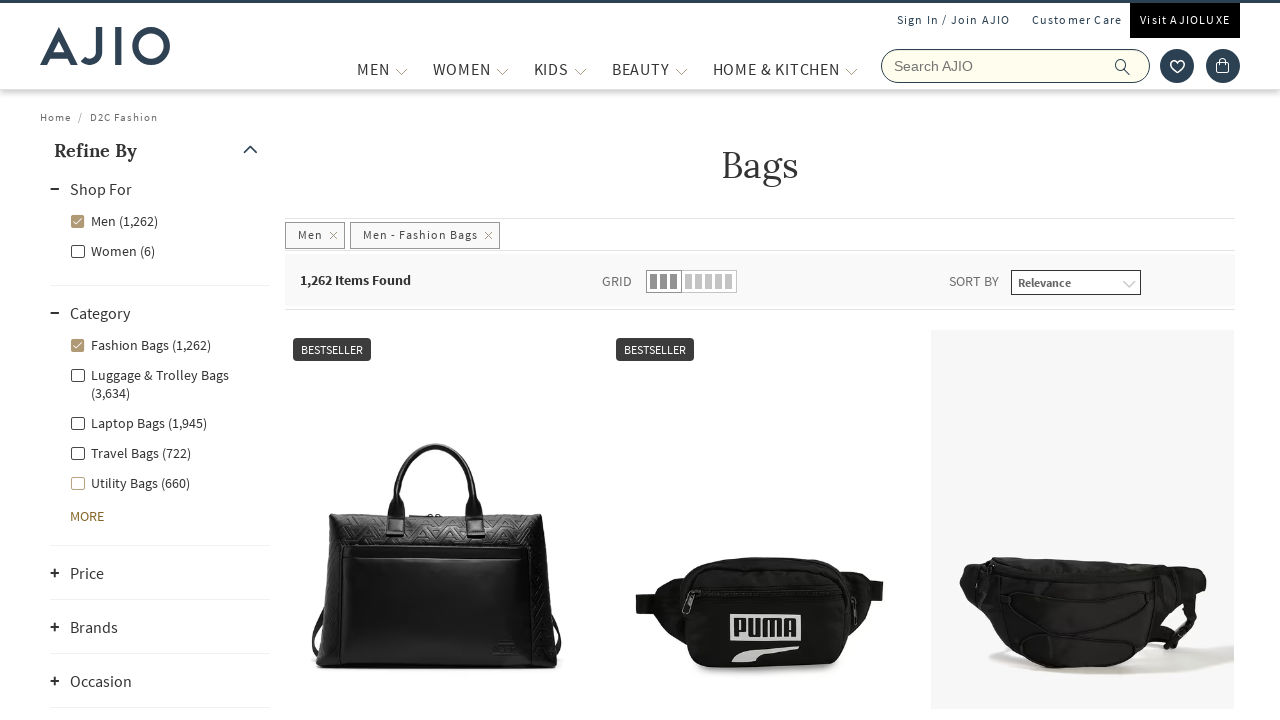

Filtered results with length indicator loaded
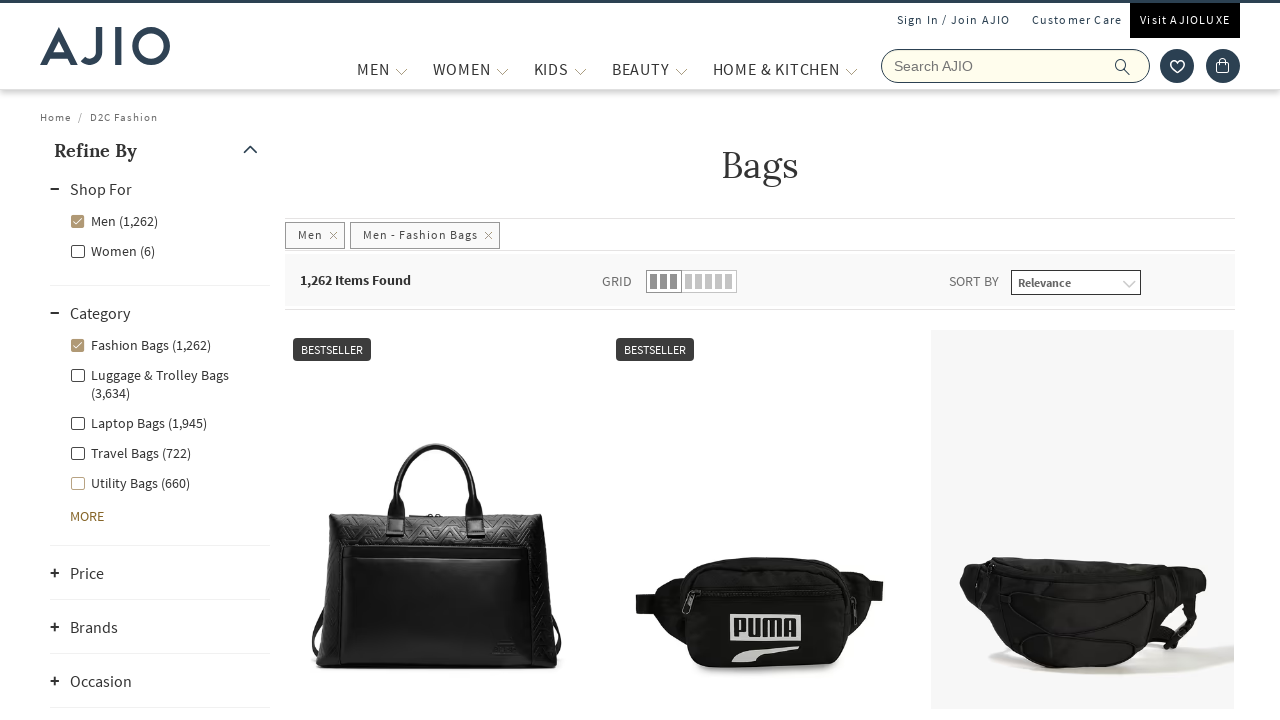

Brand elements verified in filtered results
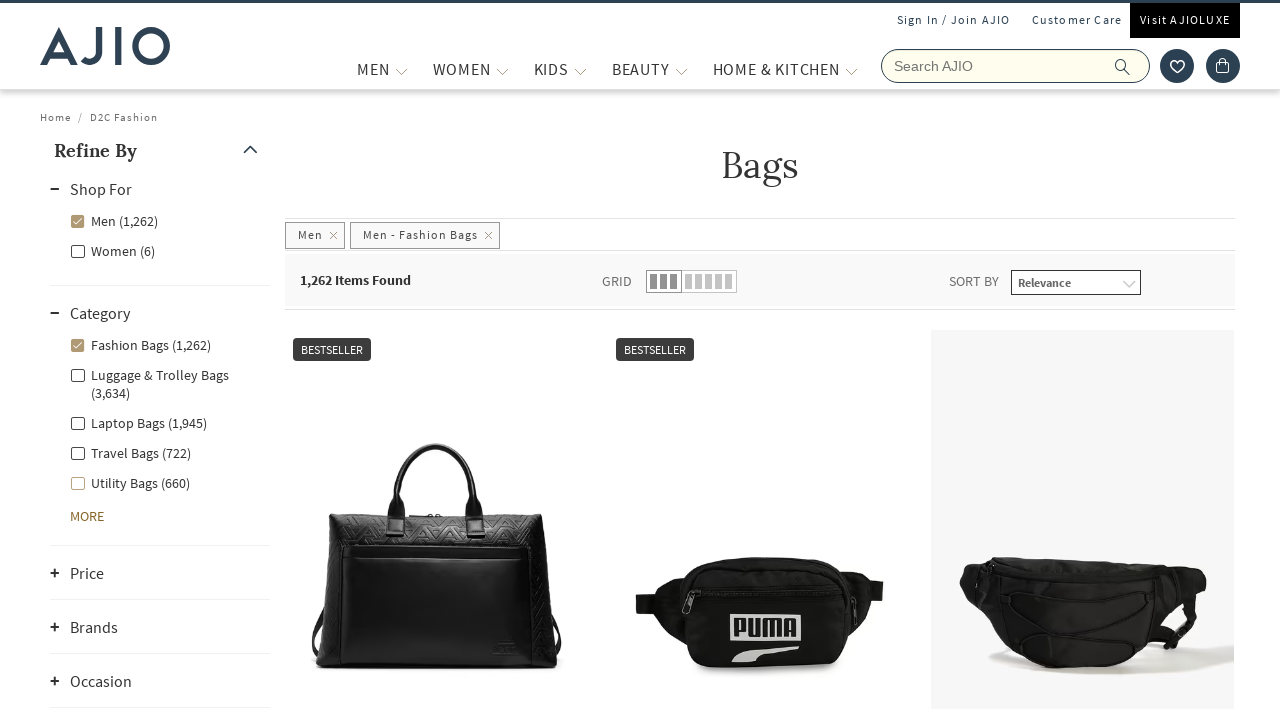

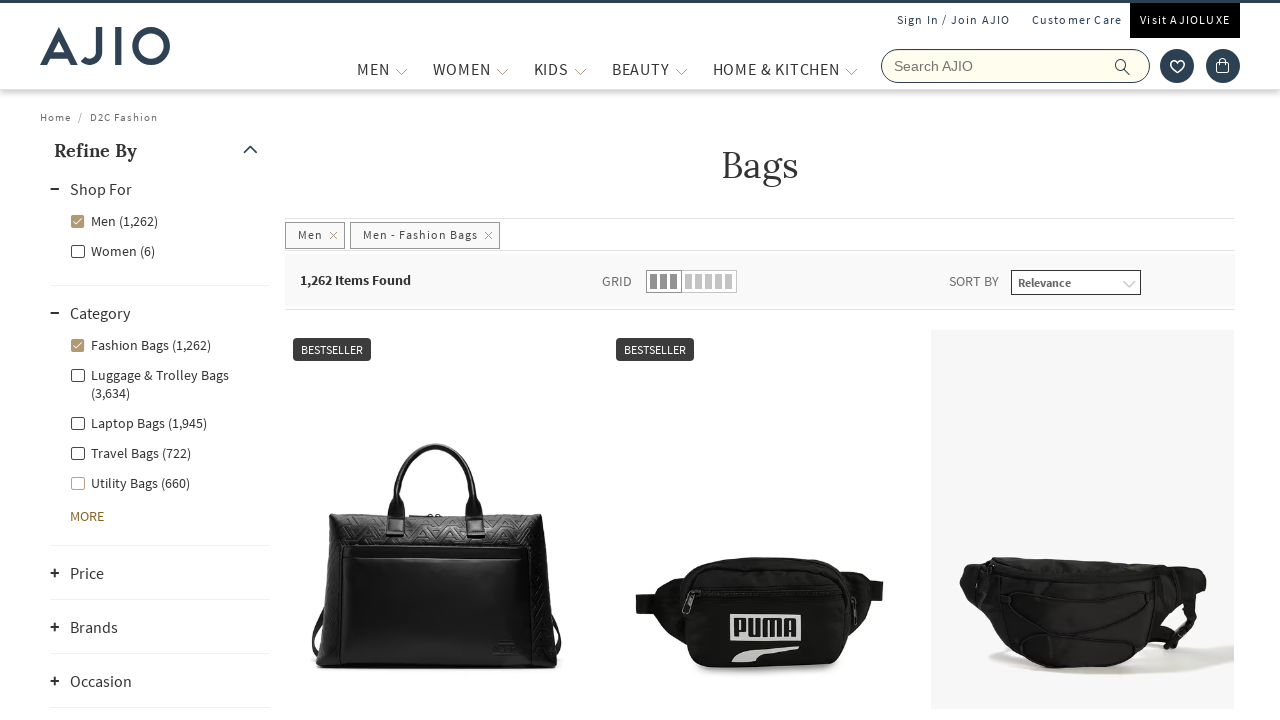